Tests dropdown menu navigation by hovering over a parent menu item and clicking on a submenu option

Starting URL: https://demo.automationtesting.in/Frames.html

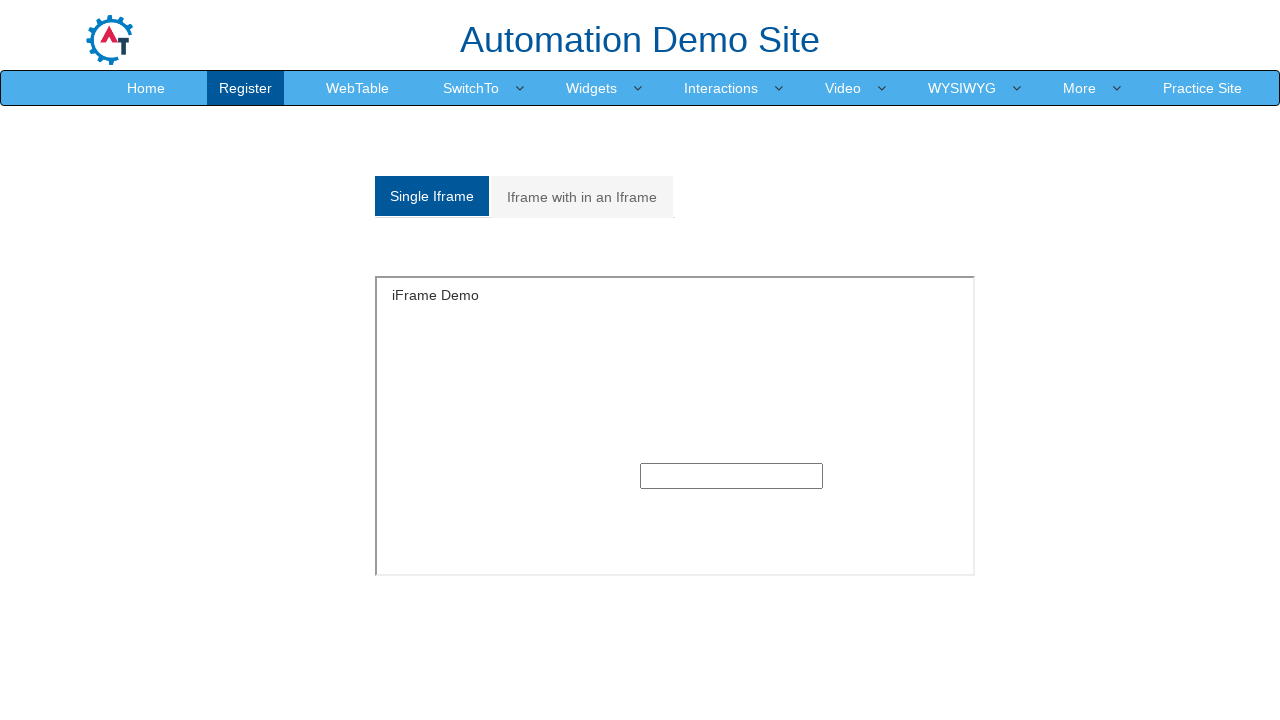

Hovered over SwitchTo parent menu item at (478, 88) on xpath=//div/ul/li[4]
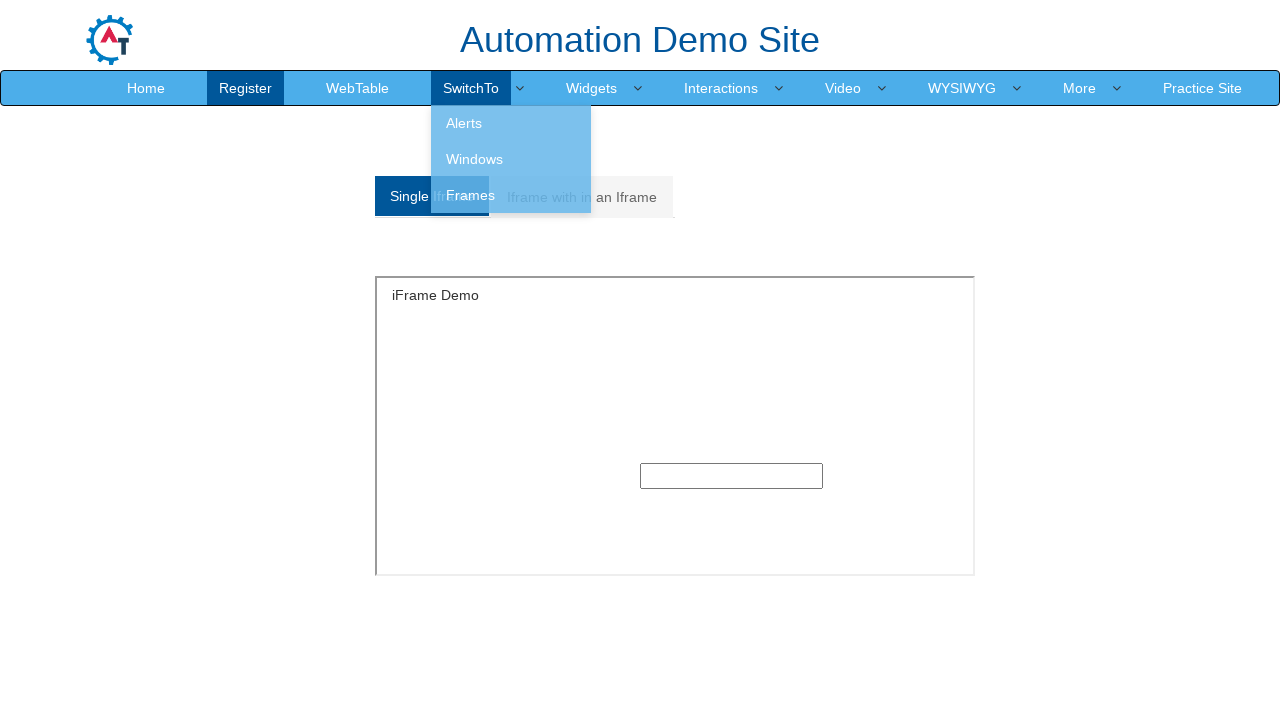

Hovered over Alerts submenu item at (511, 123) on xpath=//div/ul/li[4]/ul/li[1]
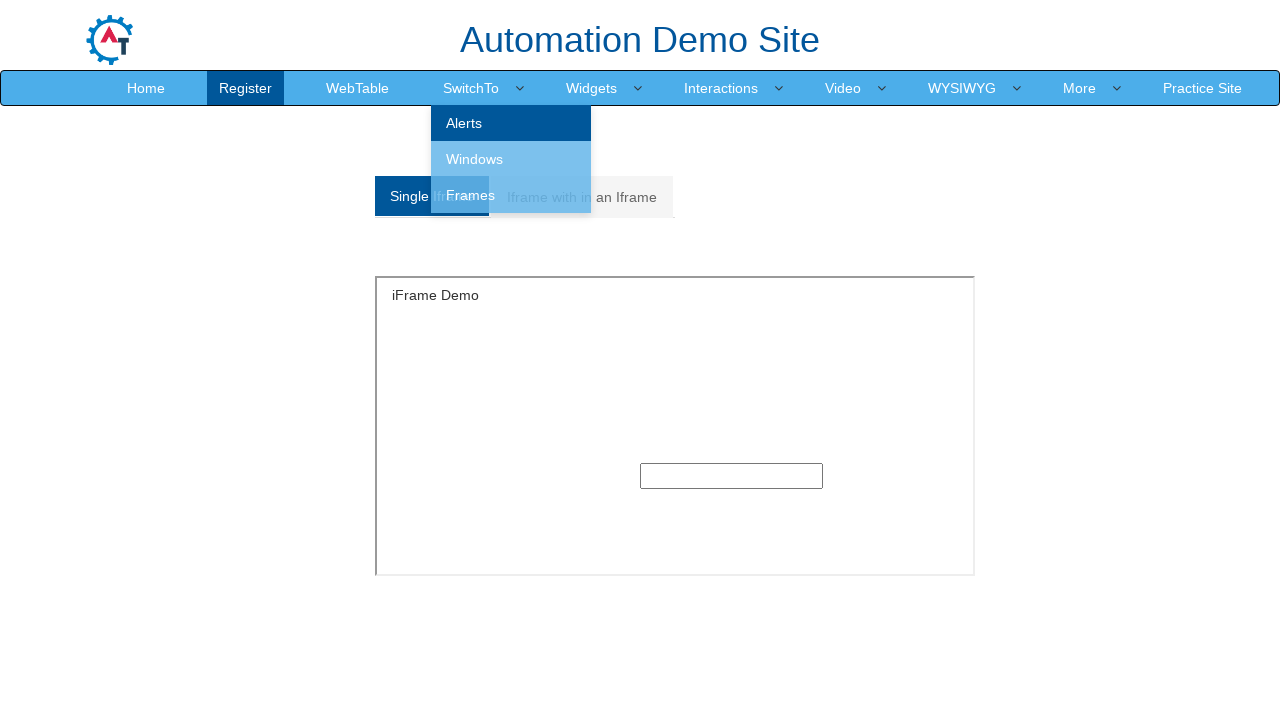

Clicked on Alerts submenu option at (511, 123) on xpath=//div/ul/li[4]/ul/li[1]
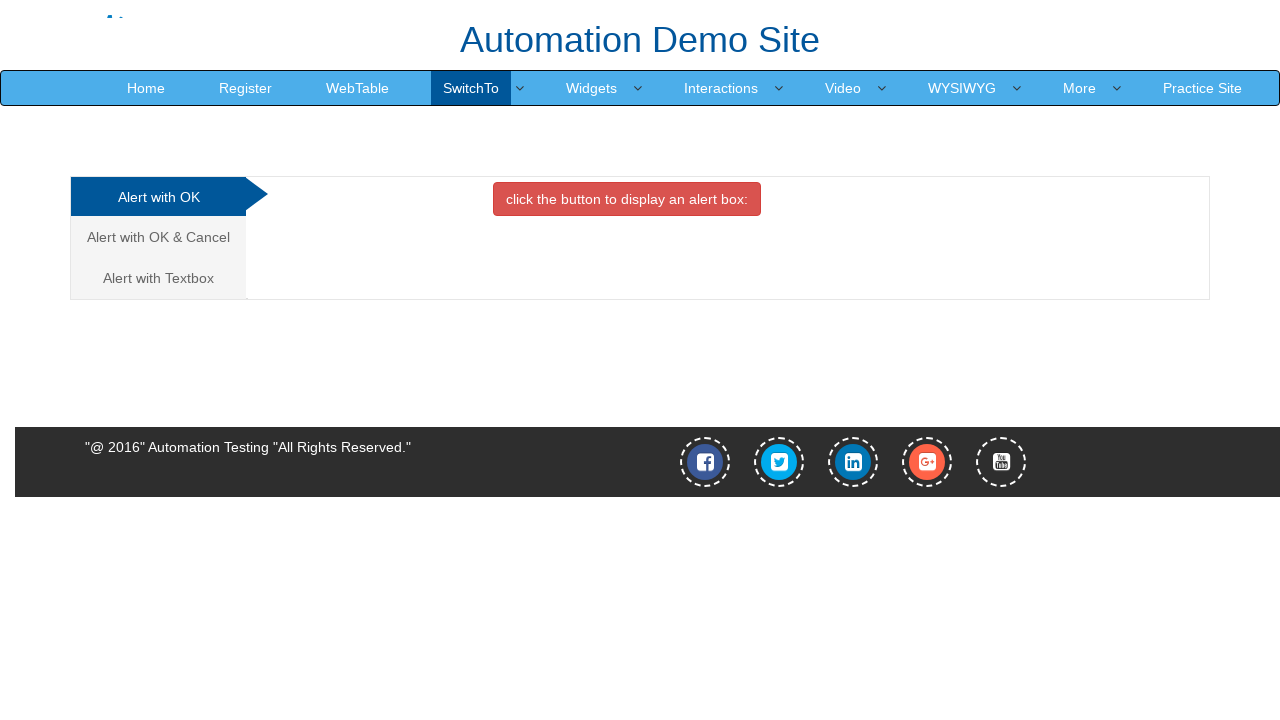

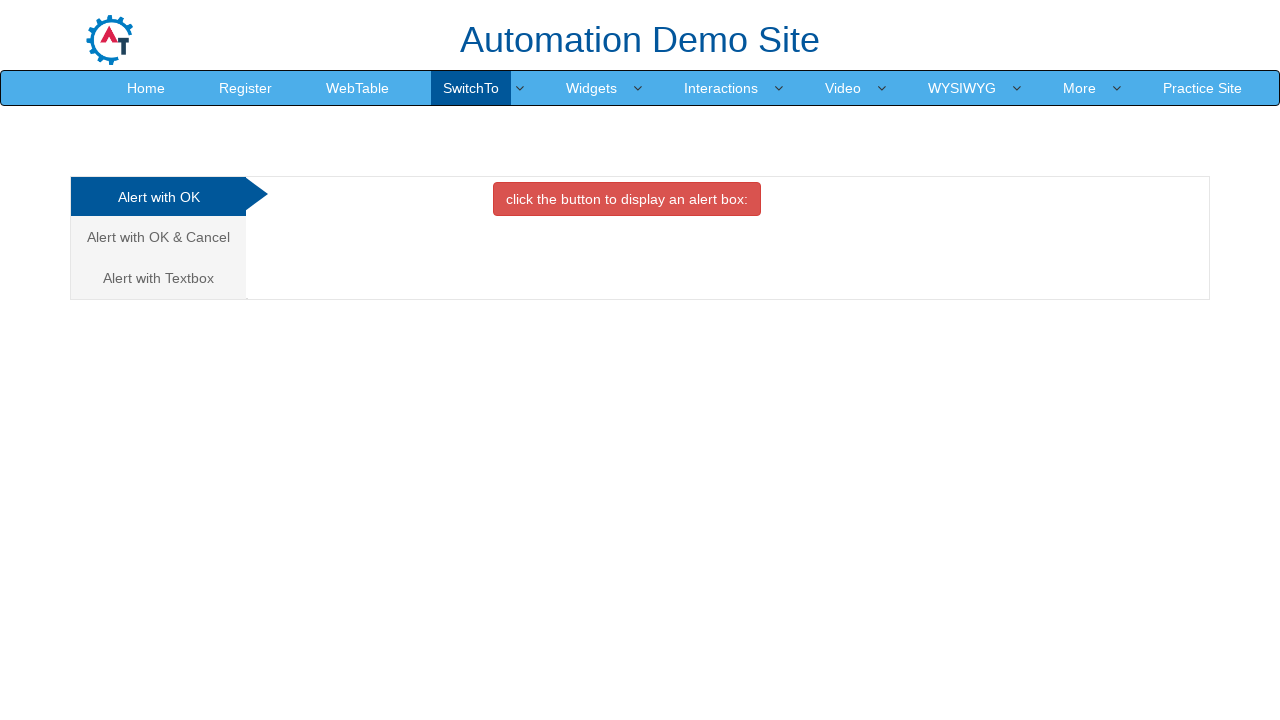